Tests that clicking a checkbox toggles its checked state by clicking checkbox-1 and verifying it becomes selected.

Starting URL: https://formy-project.herokuapp.com/checkbox

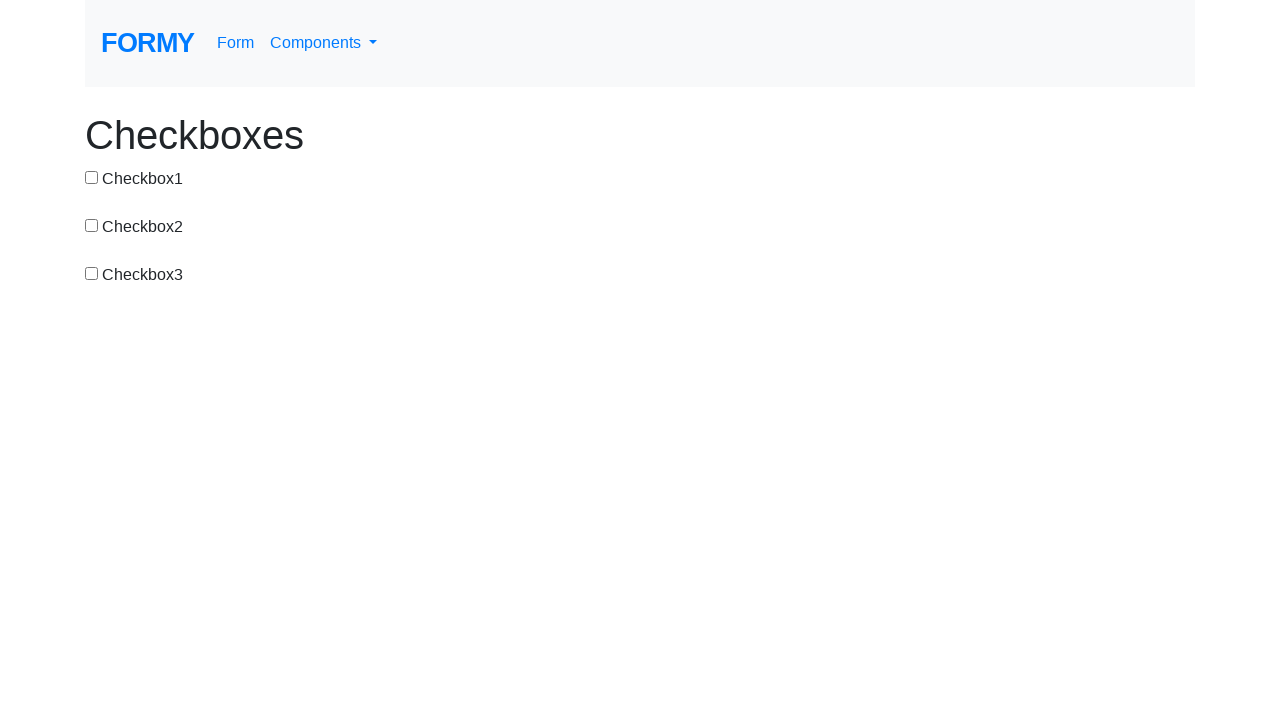

Clicked checkbox-1 to toggle its state at (92, 177) on #checkbox-1
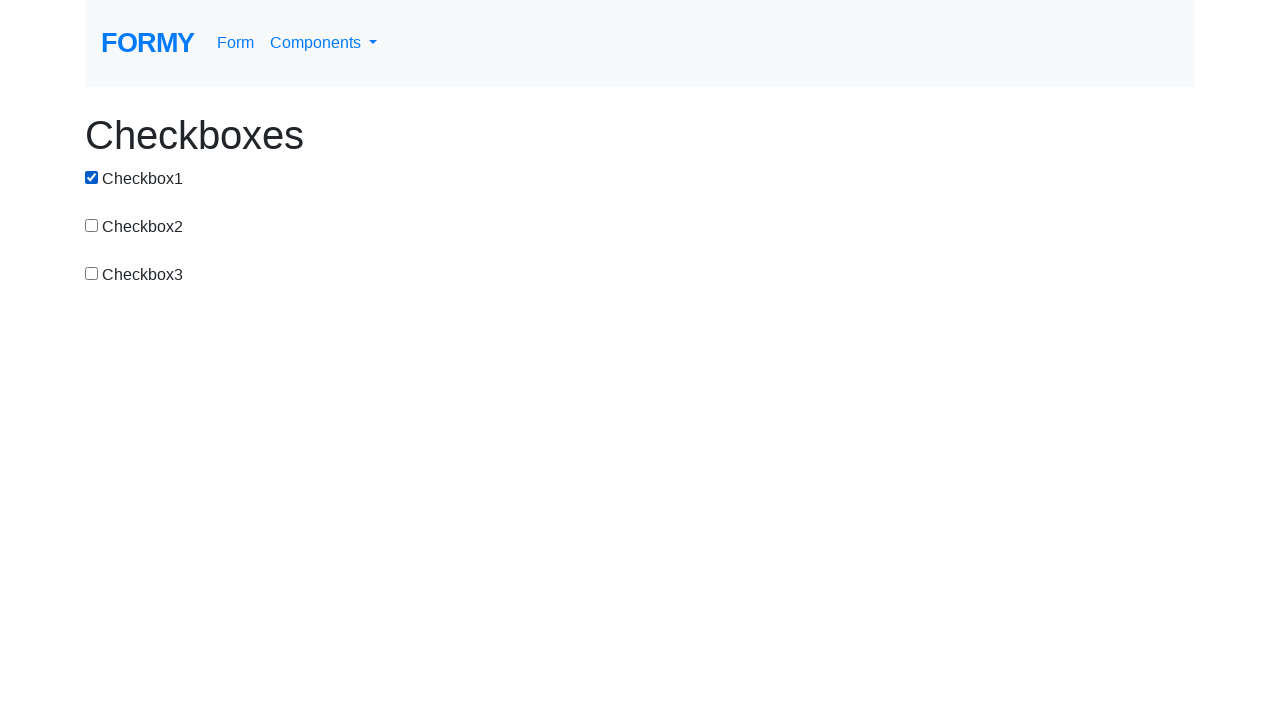

Retrieved checked state of first checkbox input
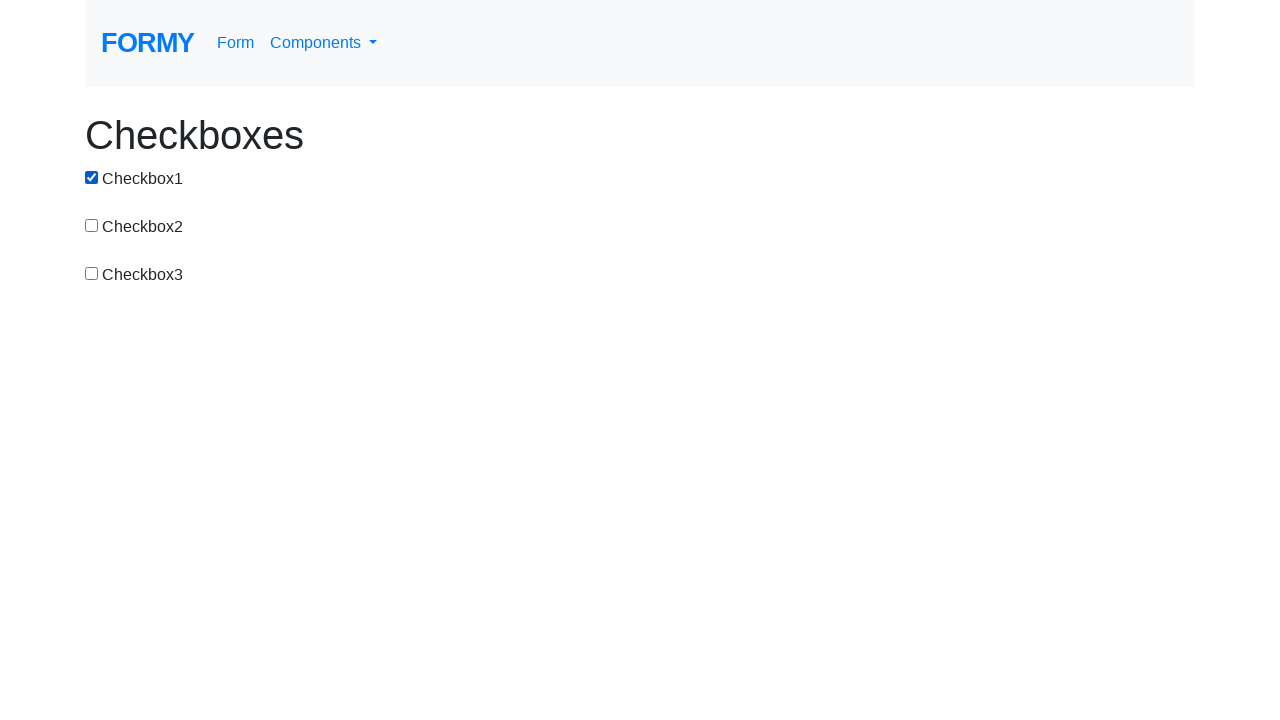

Assertion passed: checkbox is in checked state
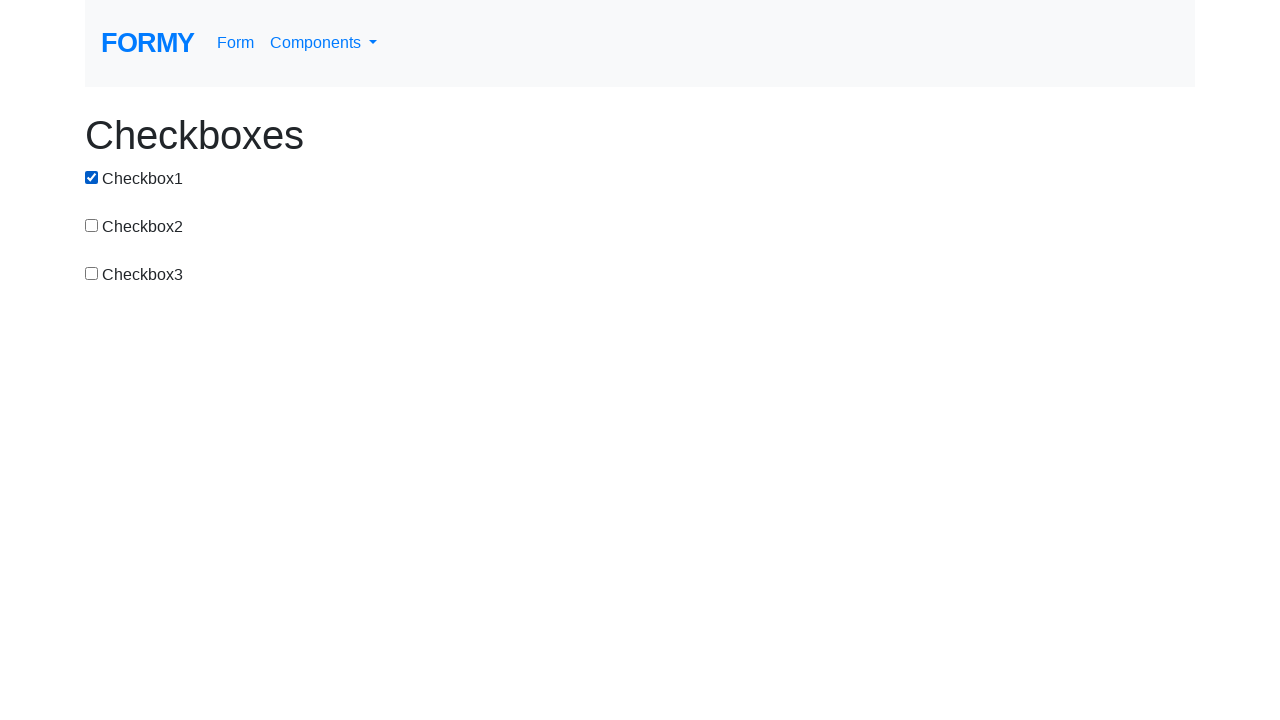

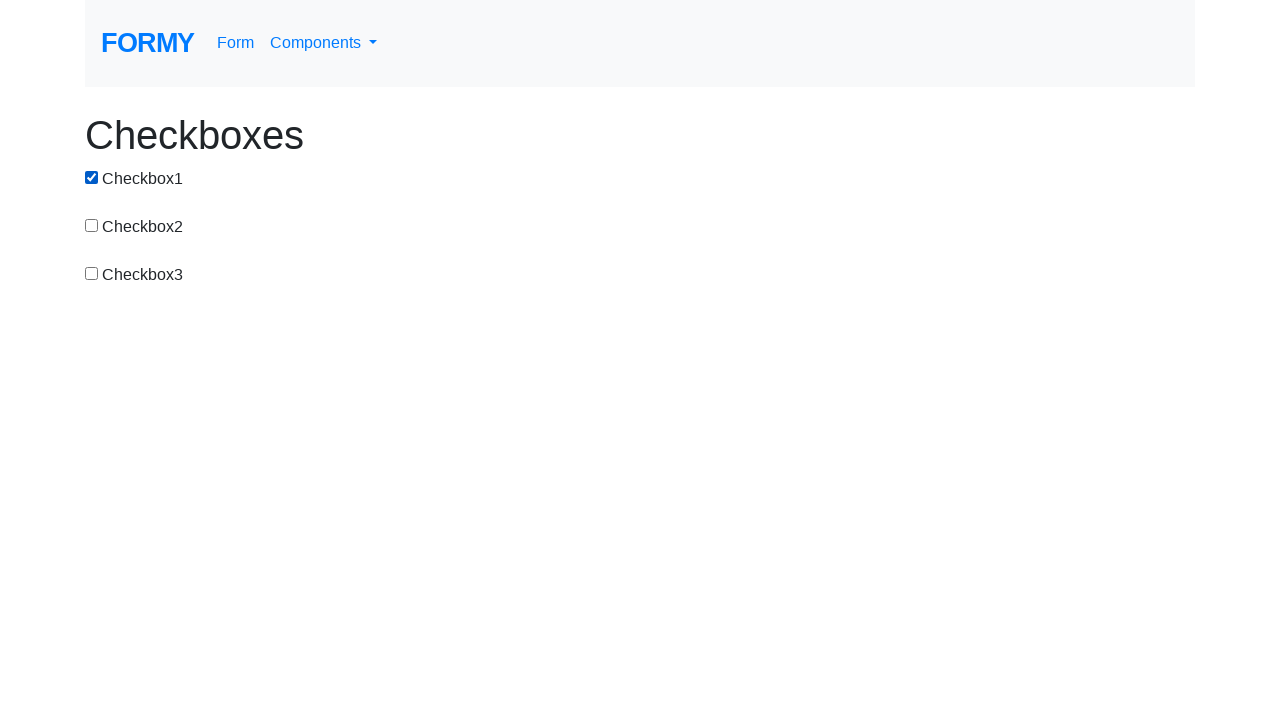